Tests window handle functionality by clicking a link that opens a new tab and verifying the new tab's title

Starting URL: https://the-internet.herokuapp.com/windows

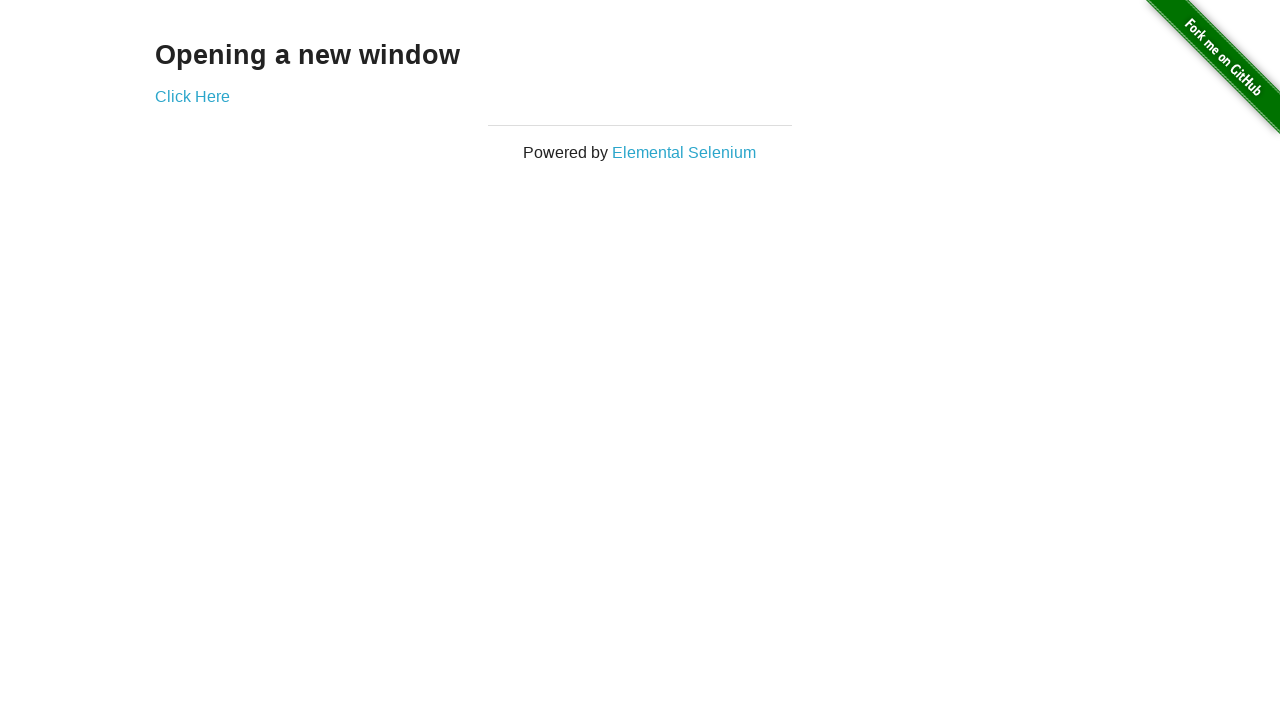

Clicked 'Click Here' link to open new tab at (192, 96) on text=Click Here
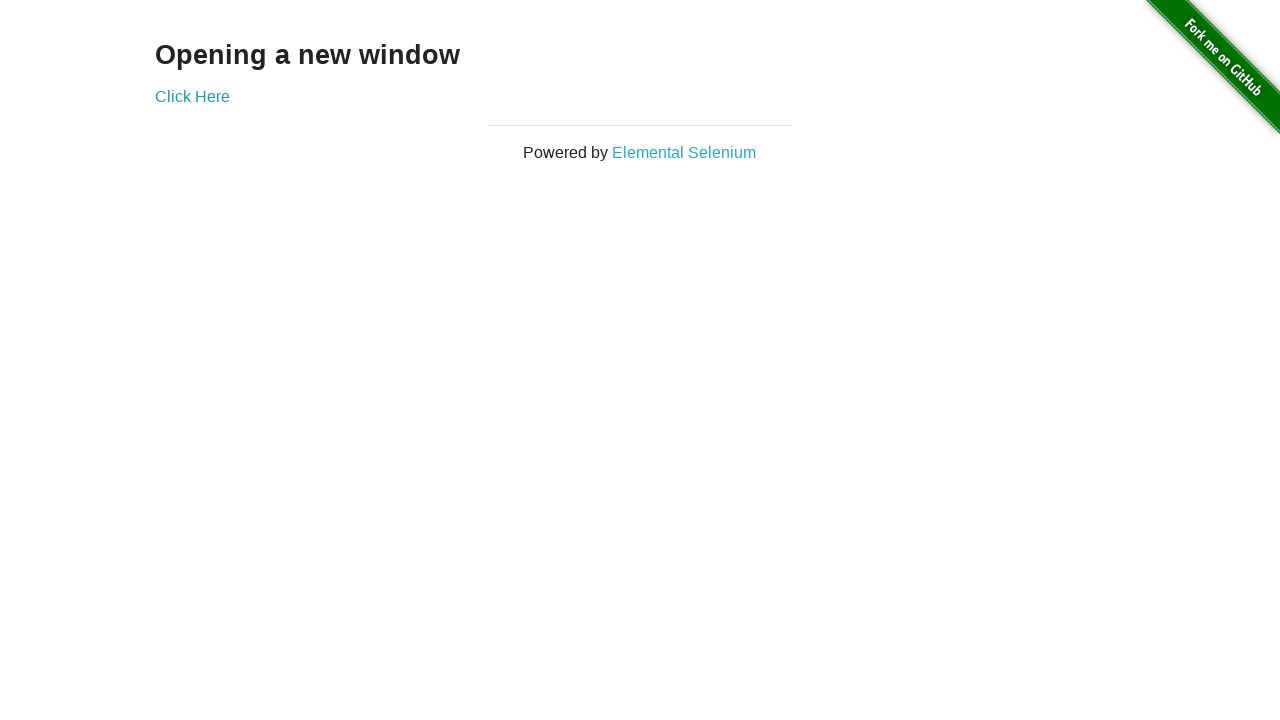

Captured new page/tab handle
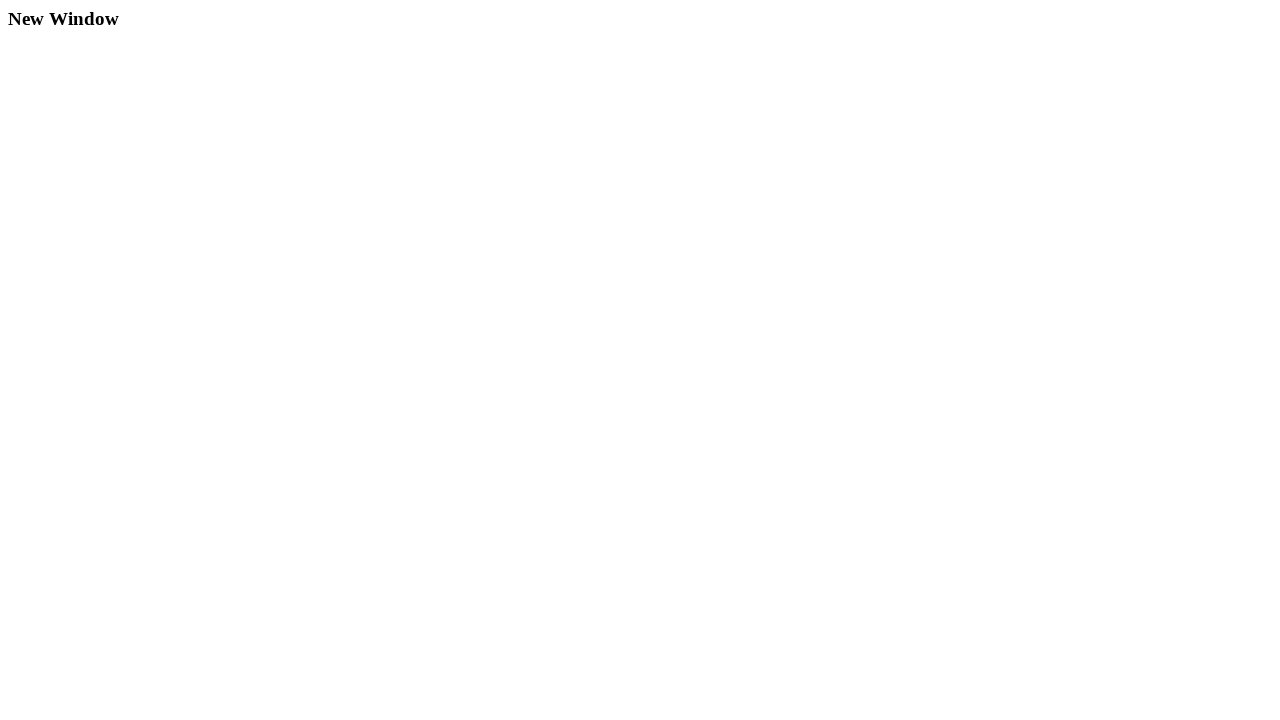

New page finished loading
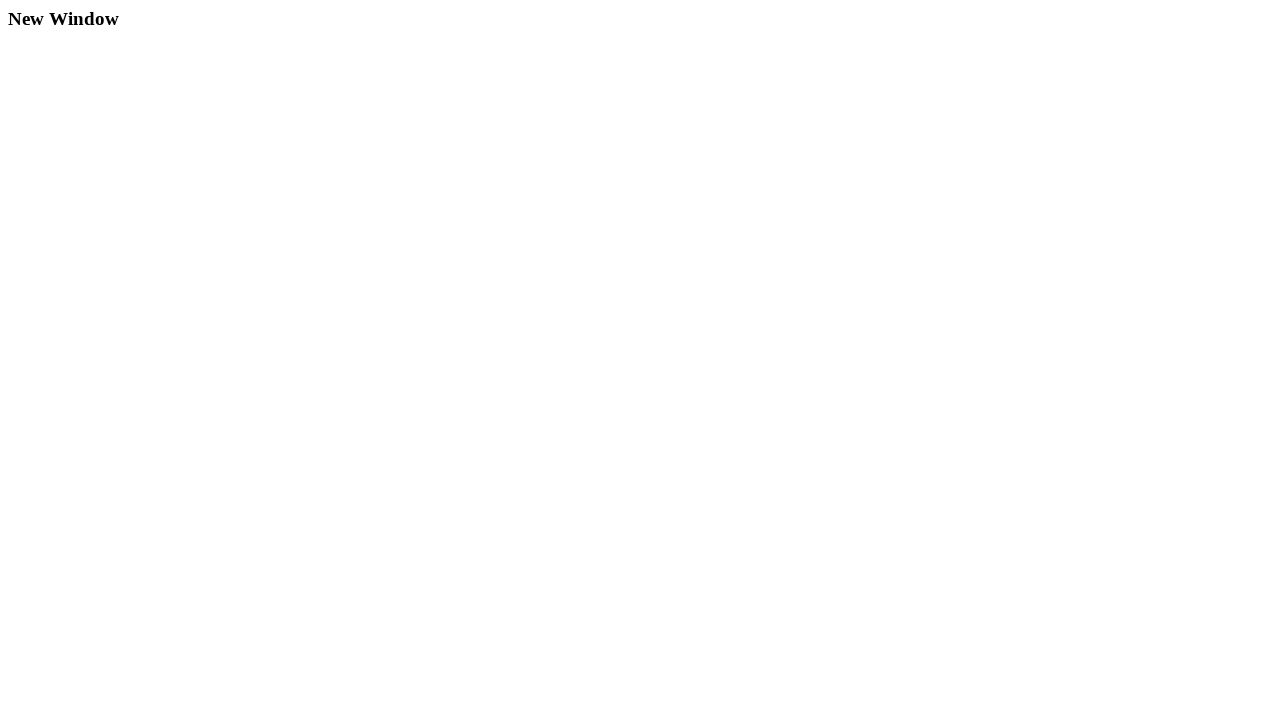

Verified new tab title is 'New Window'
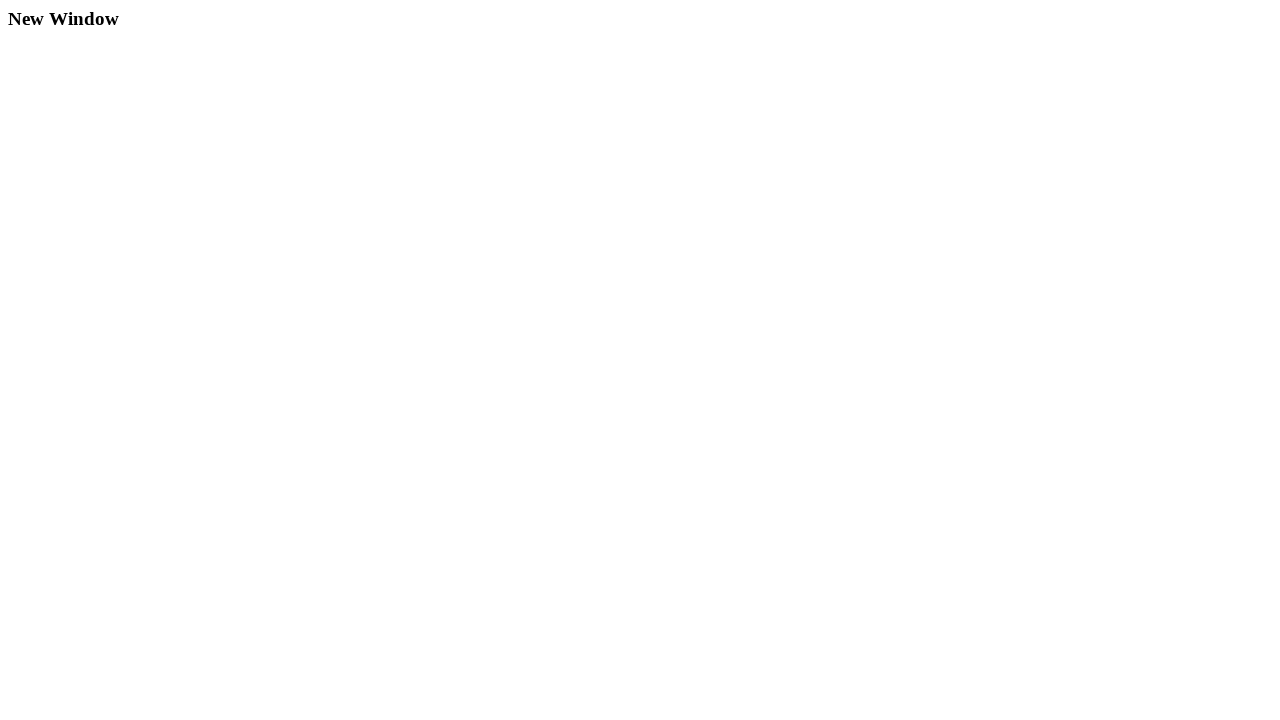

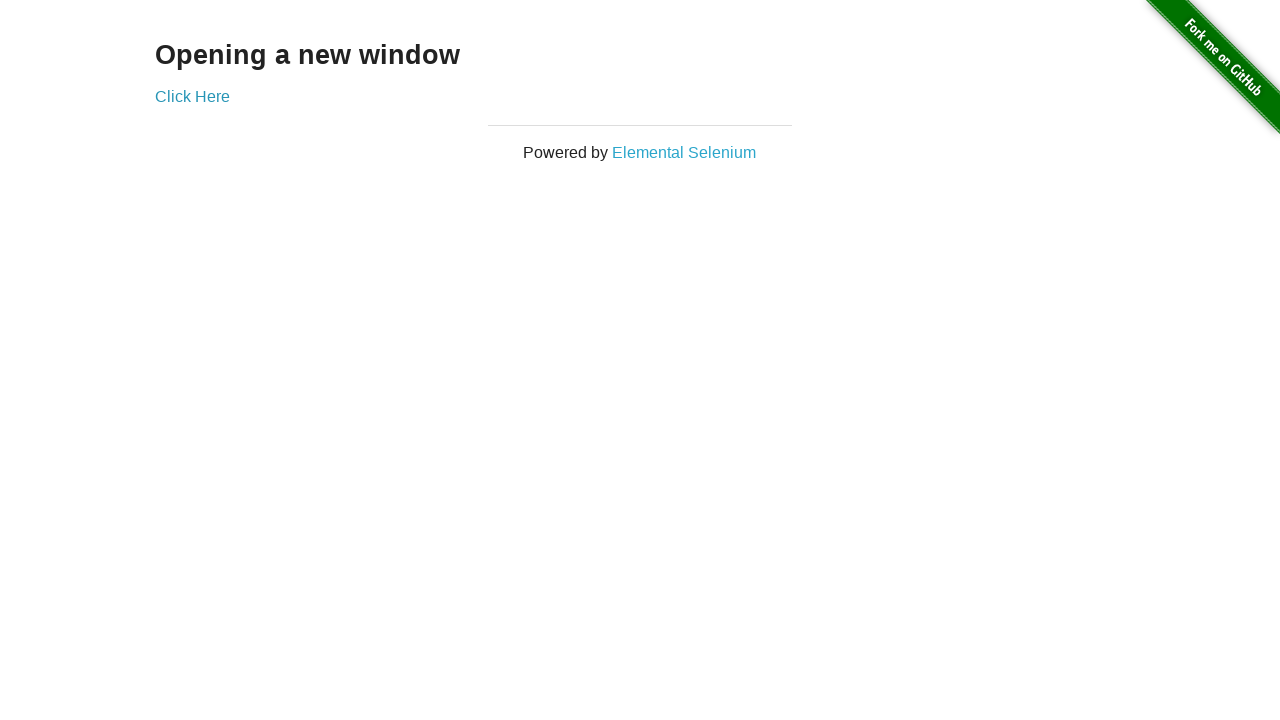